Tests click and hold functionality by clicking on source element, holding, and moving to target element on jQuery UI demo page

Starting URL: https://jqueryui.com/droppable/

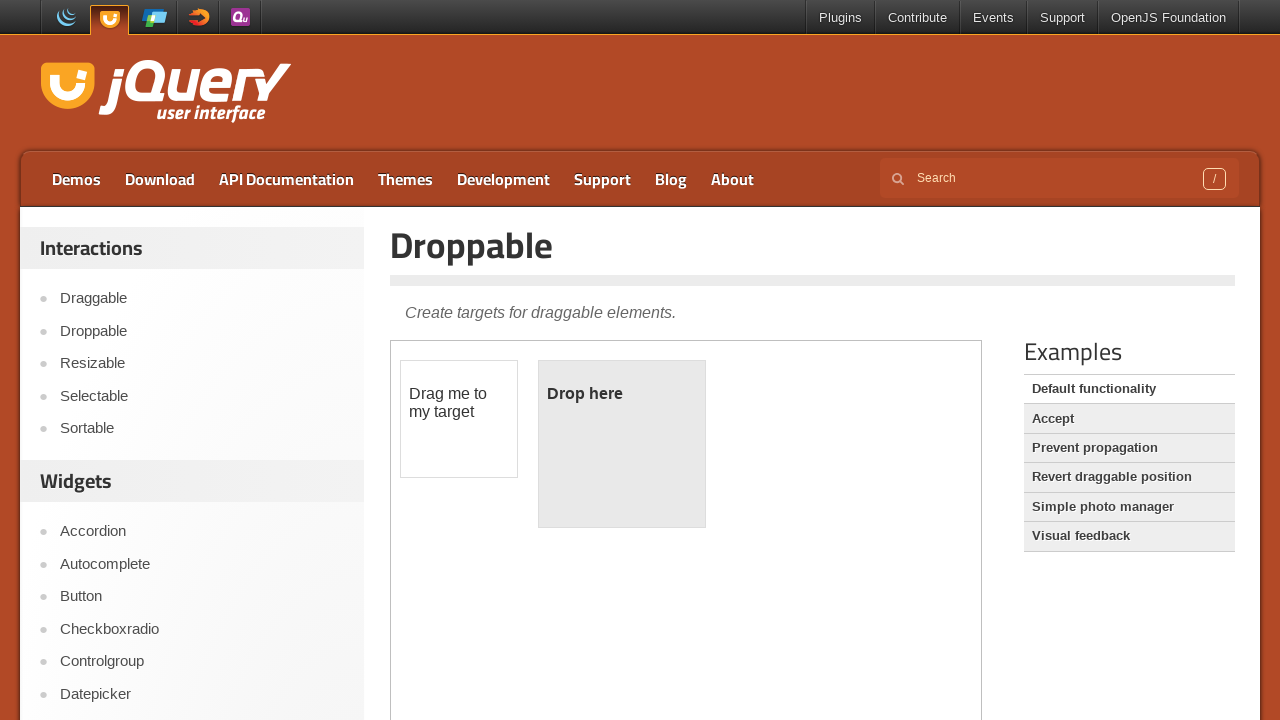

Located iframe containing draggable elements
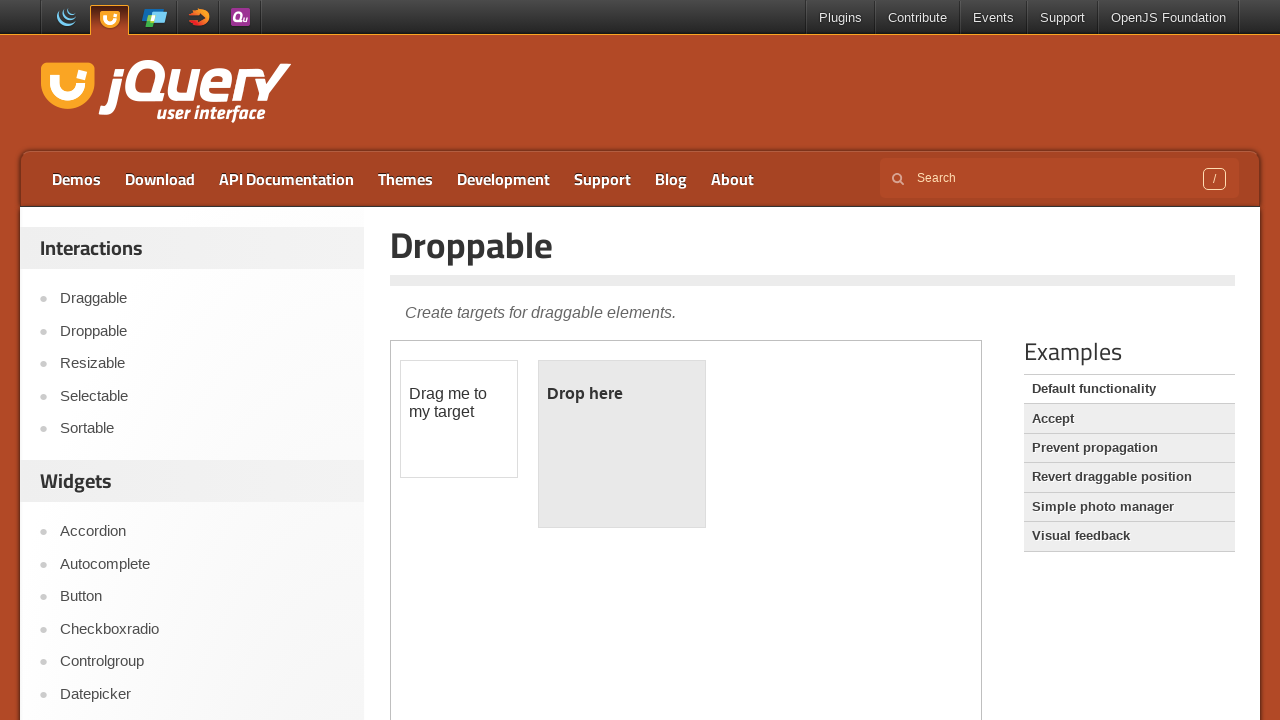

Located source draggable element
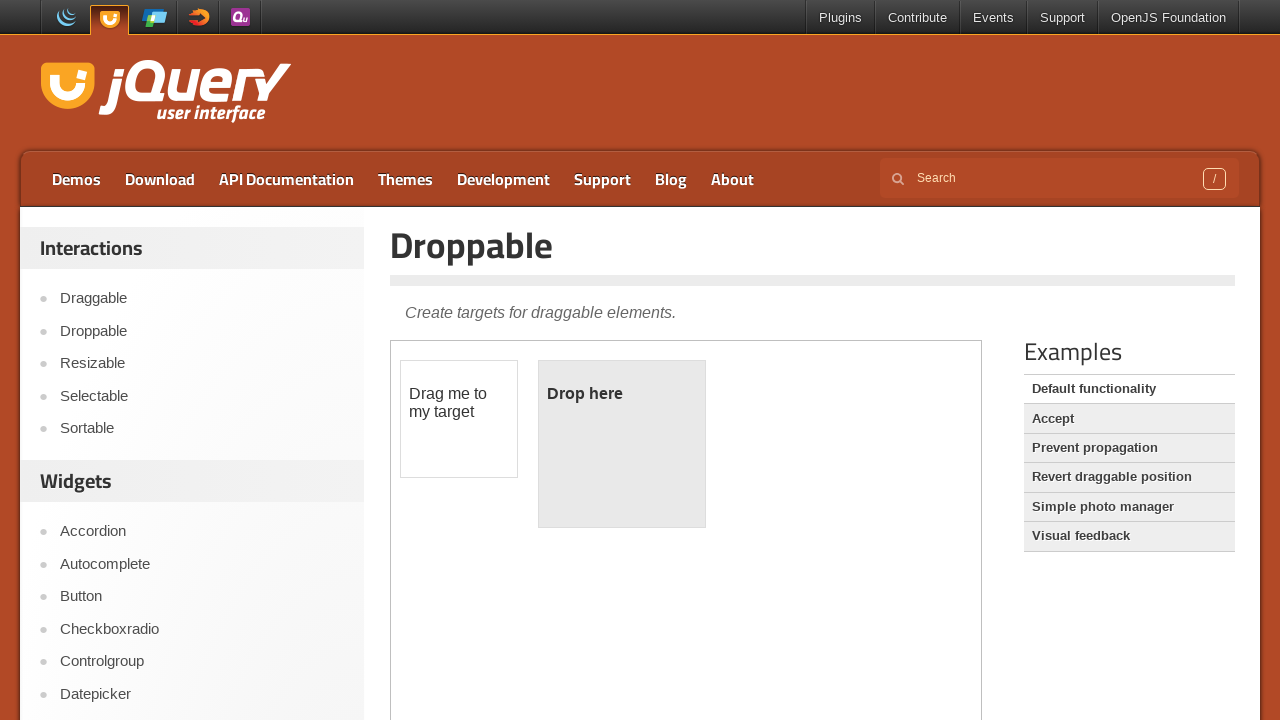

Located target droppable element
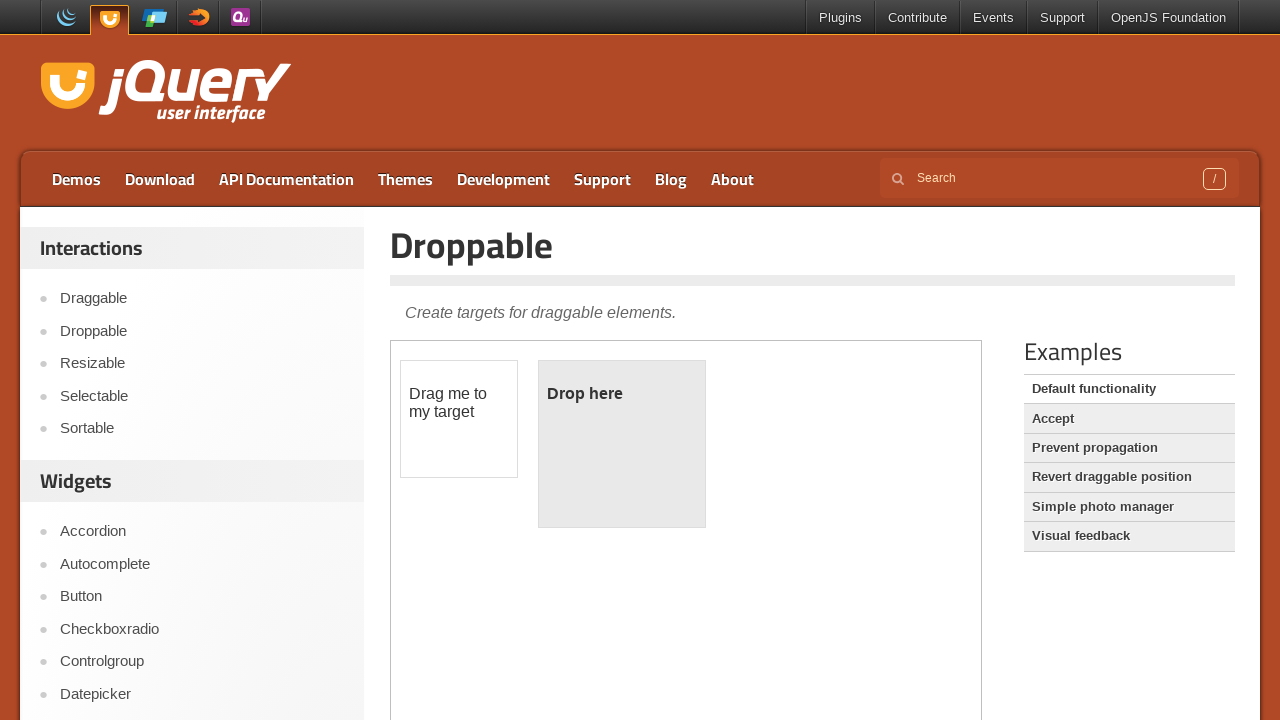

Retrieved bounding box for source element
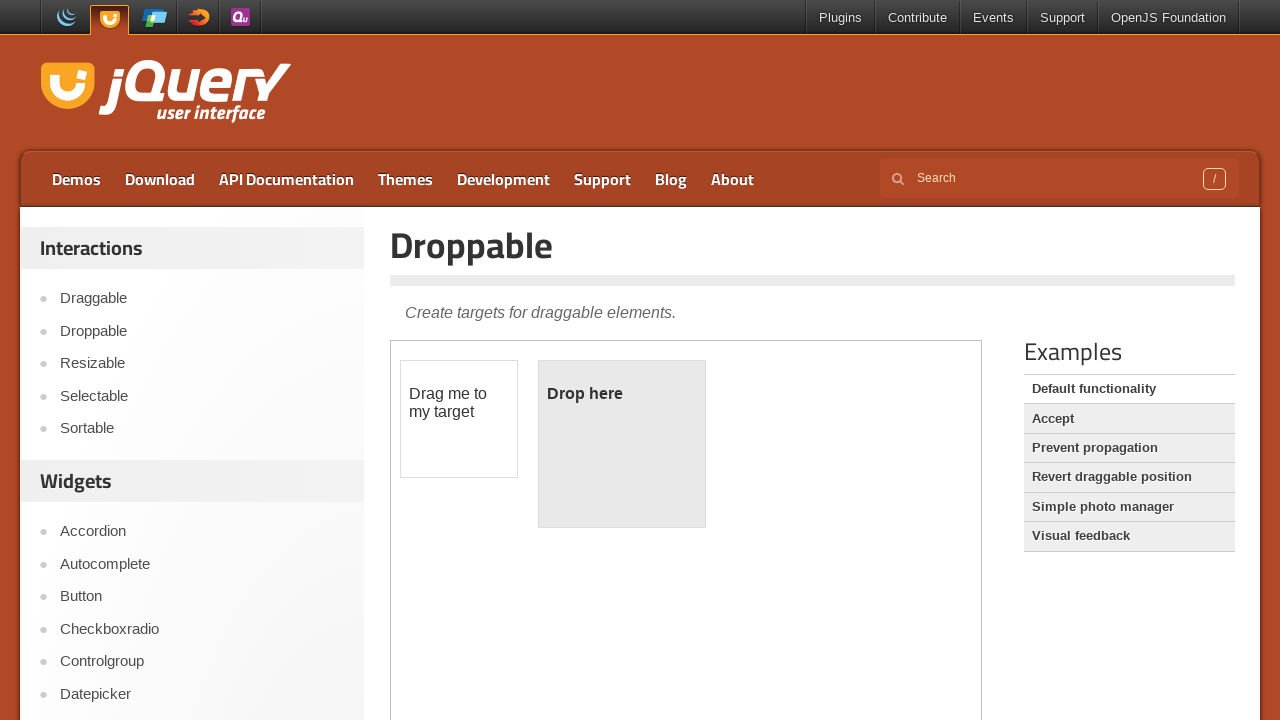

Retrieved bounding box for target element
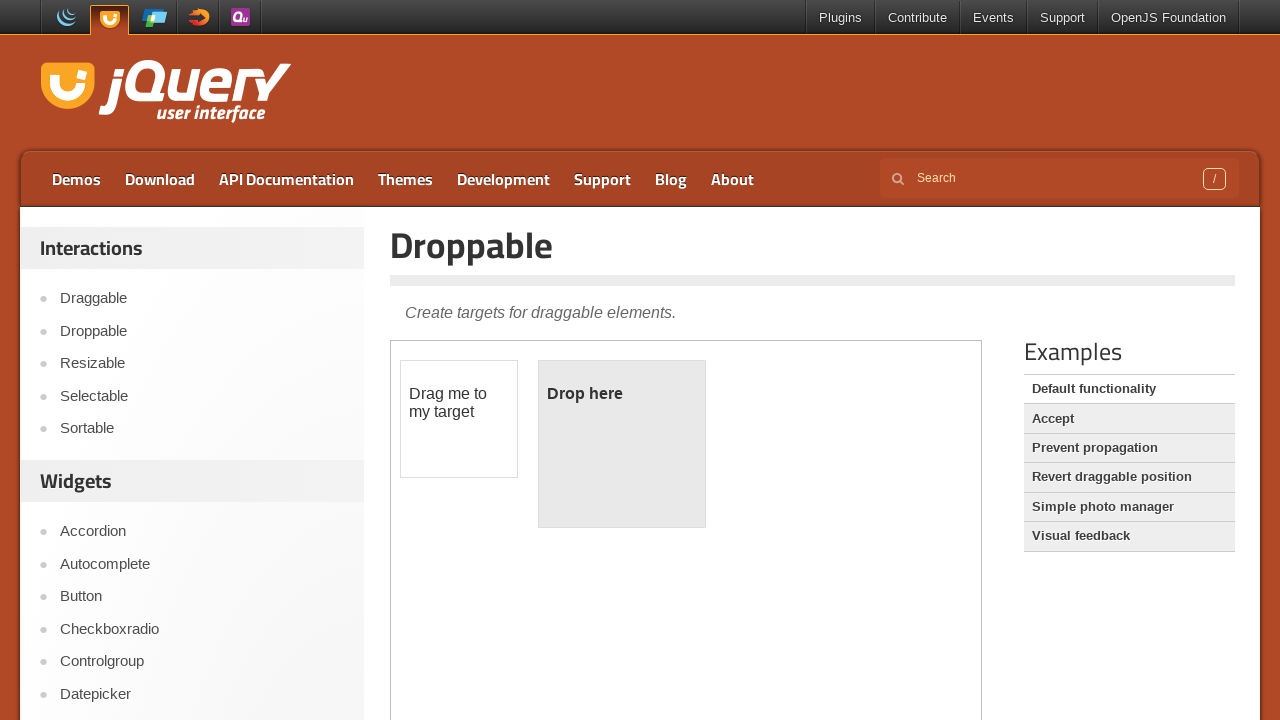

Moved mouse to center of source draggable element at (459, 419)
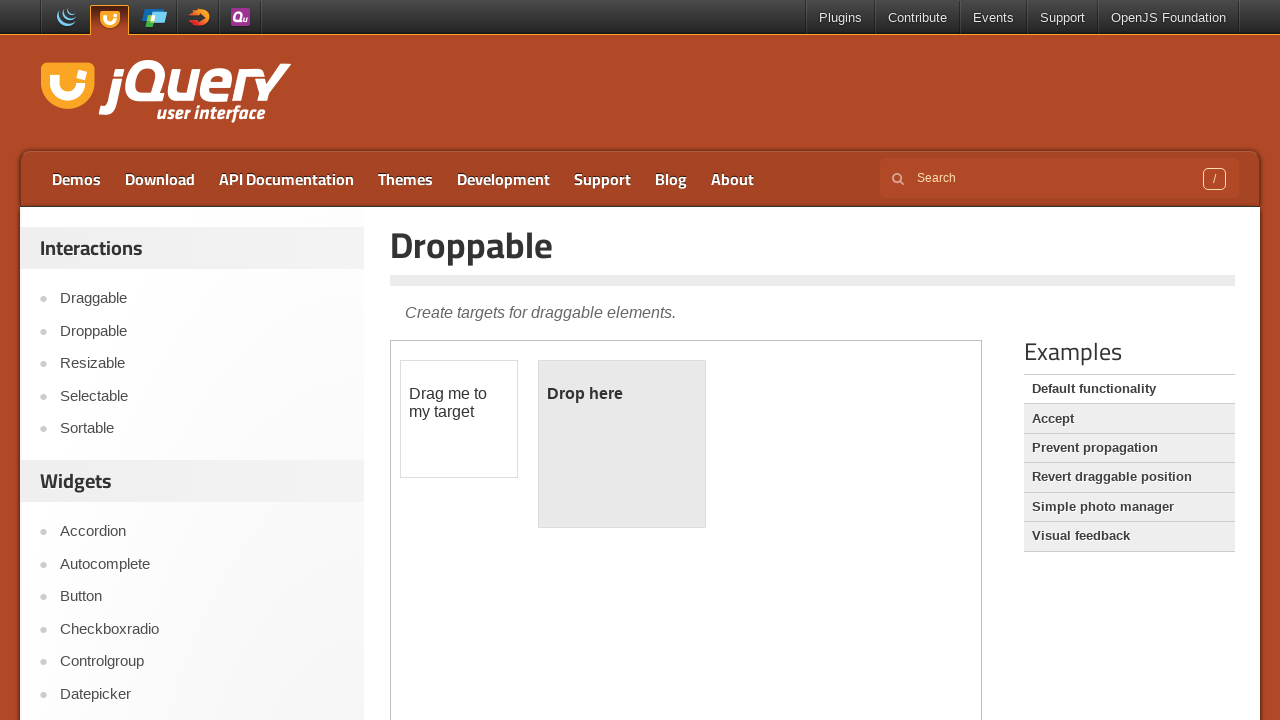

Pressed down mouse button to initiate drag at (459, 419)
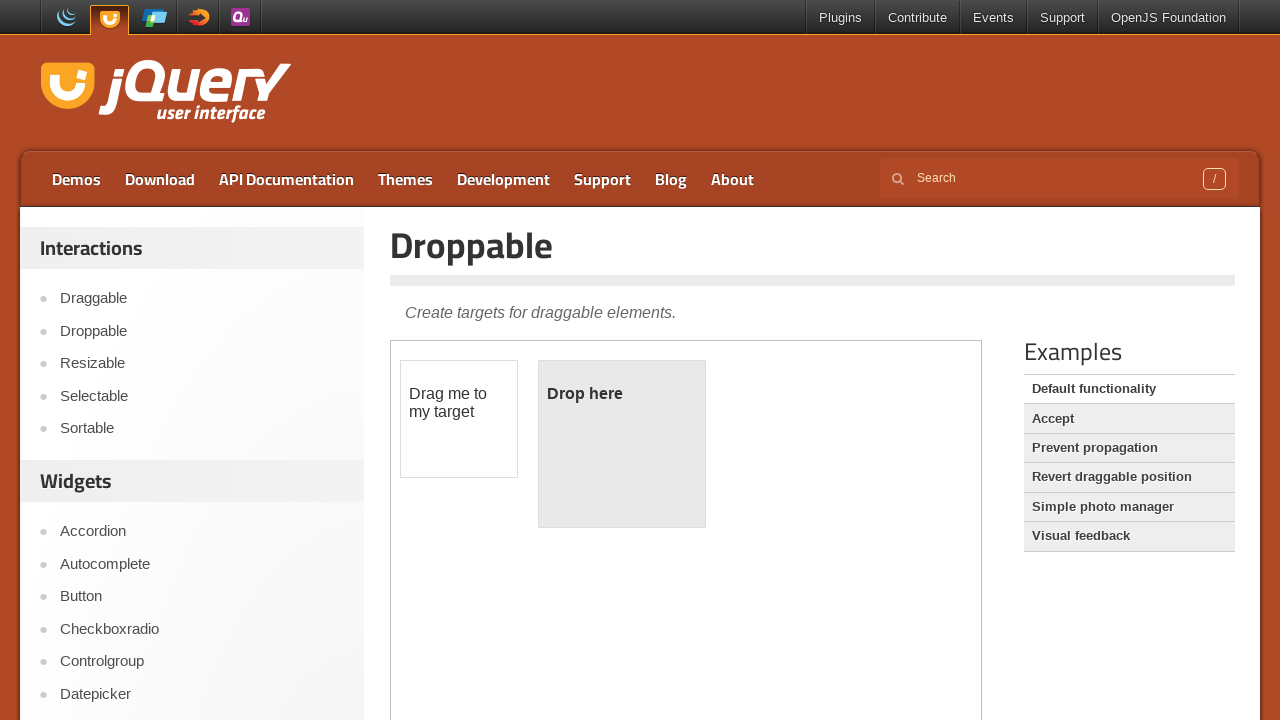

Moved mouse to center of target droppable element while holding at (622, 444)
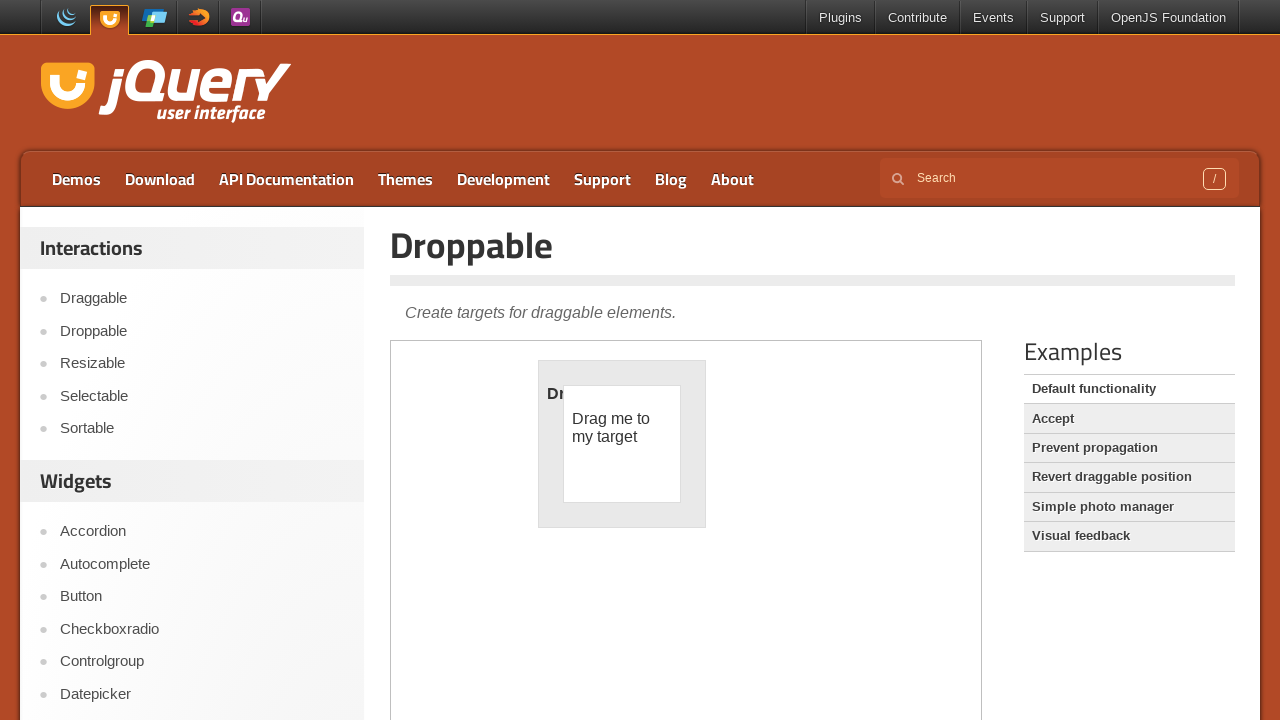

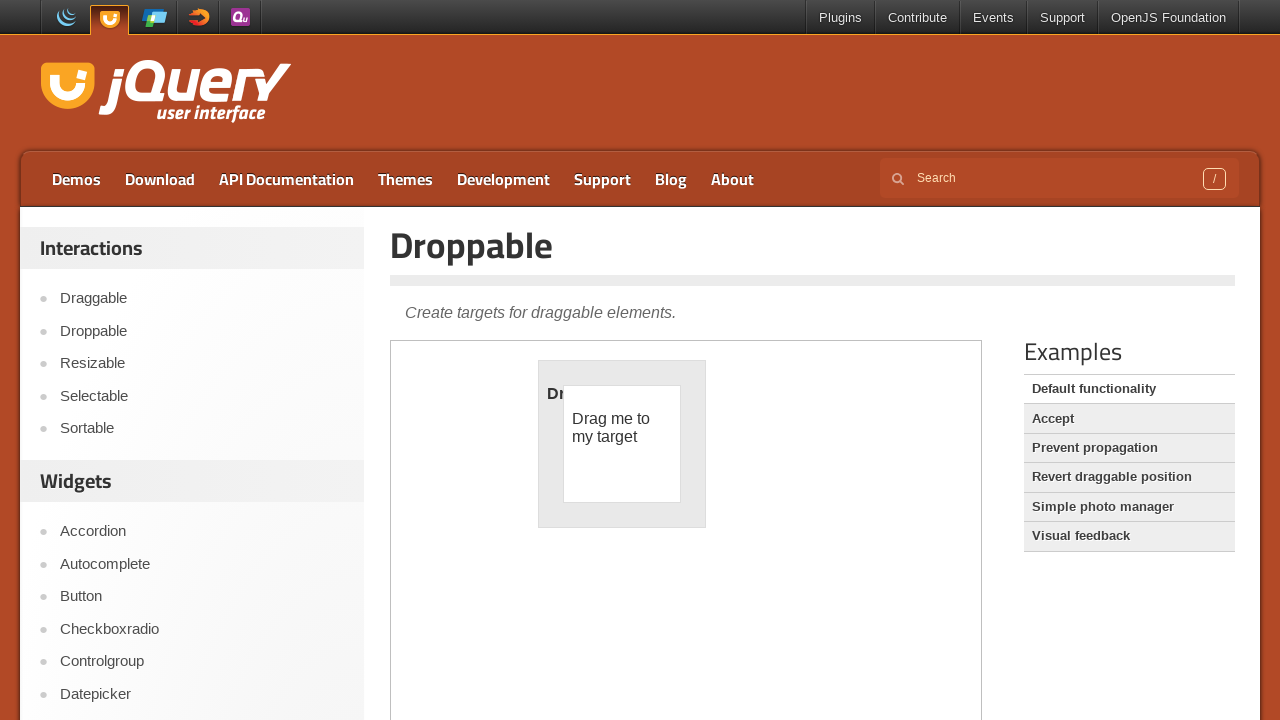